Tests a sample application login form by filling username and password fields and clicking login button to verify welcome message appears

Starting URL: http://uitestingplayground.com/sampleapp

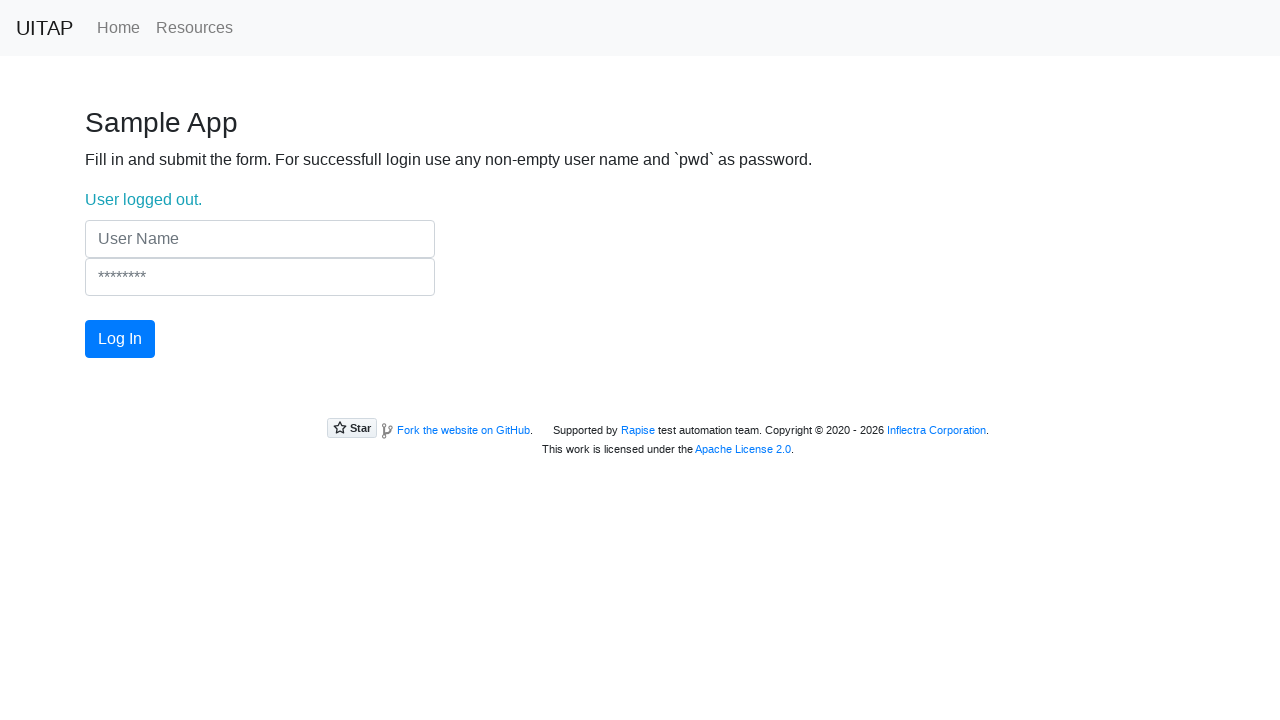

Filled username field with 'testuser' on input[name='UserName']
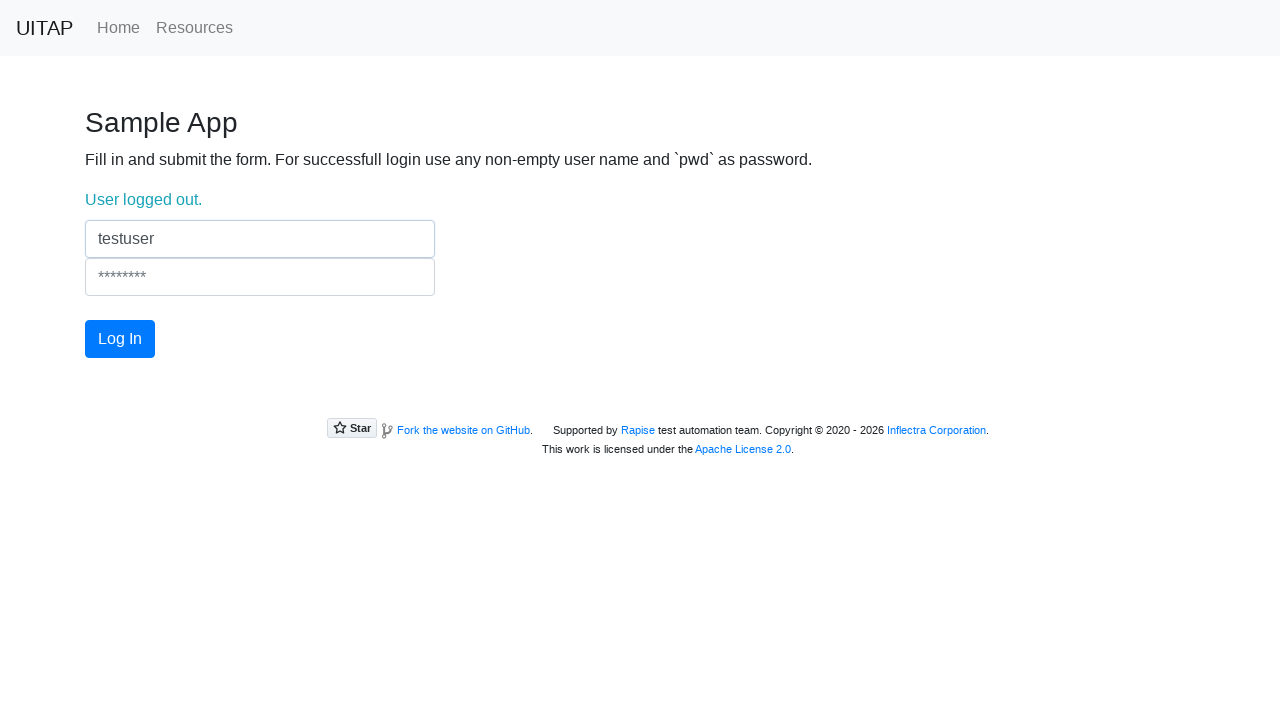

Filled password field with 'pwd' on input[name='Password']
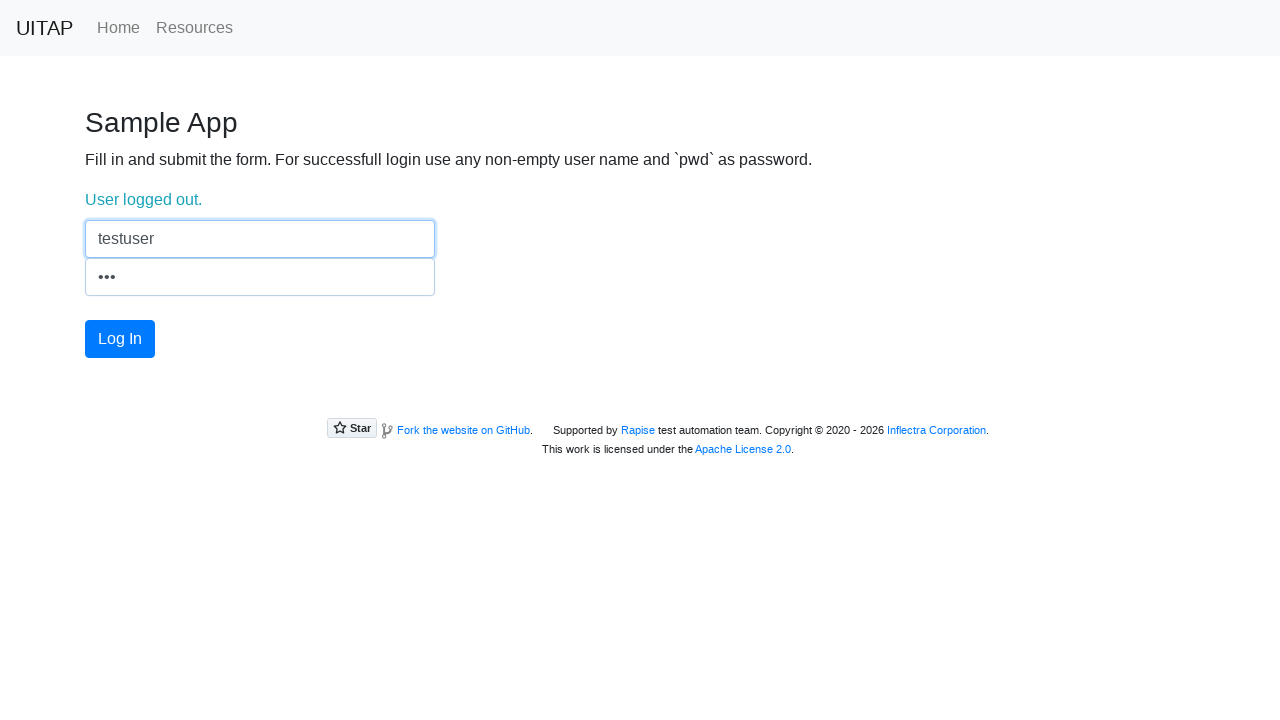

Clicked login button at (120, 339) on #login
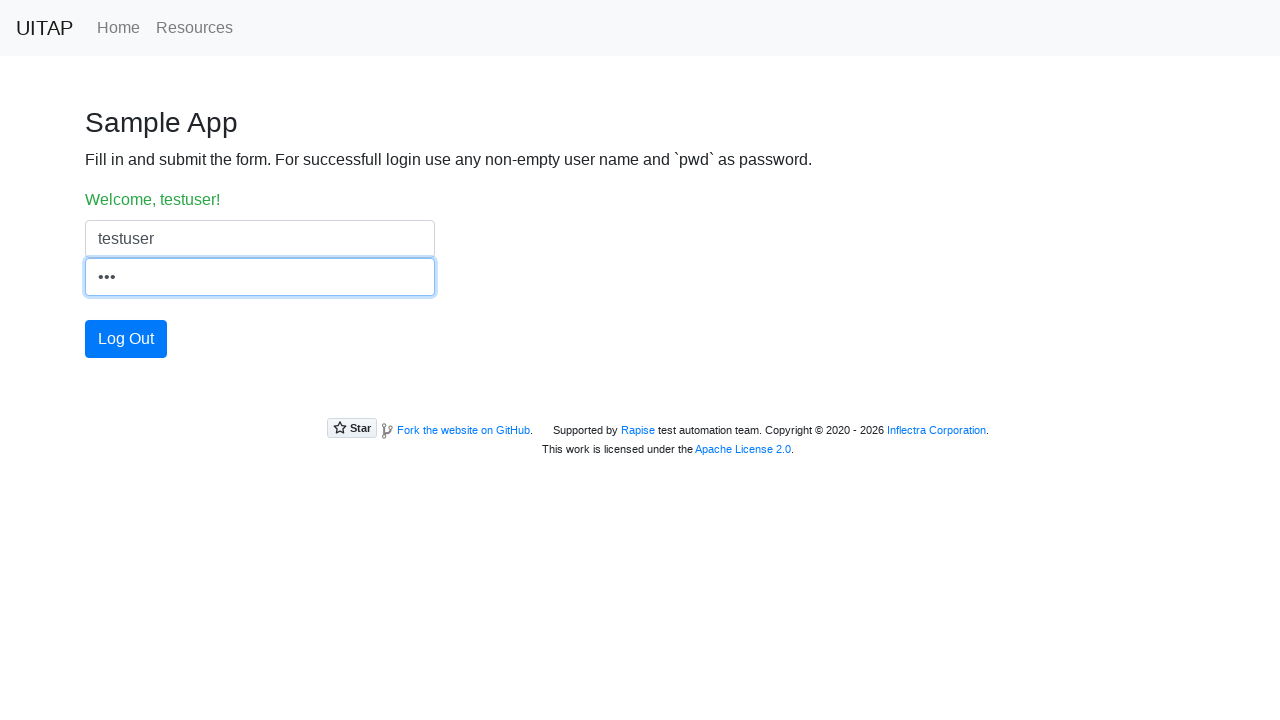

Login status message appeared
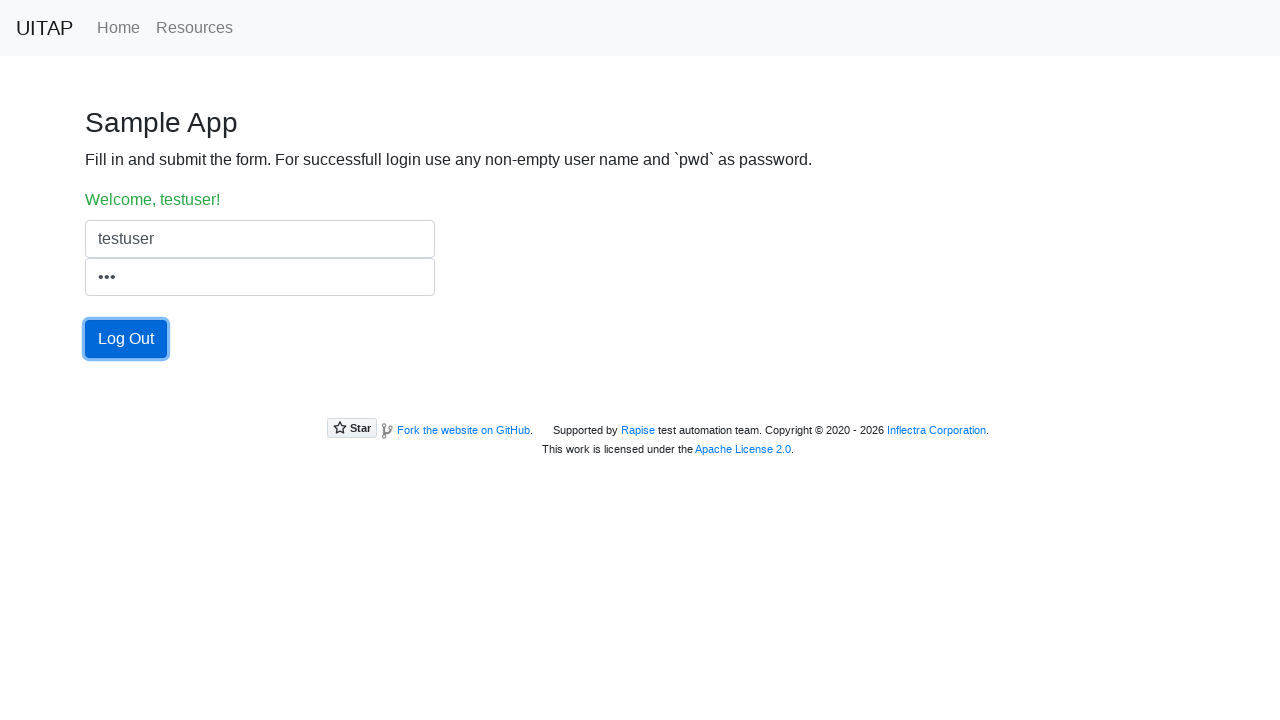

Verified 'Welcome' message is present in login status
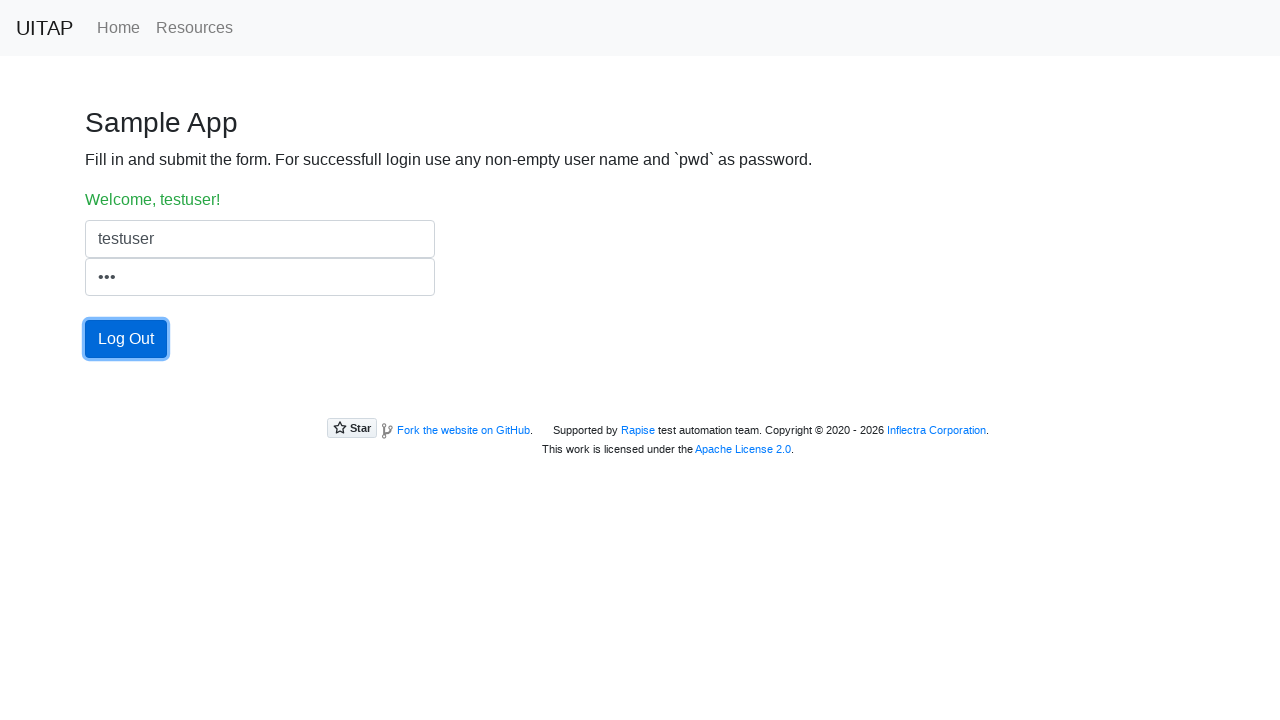

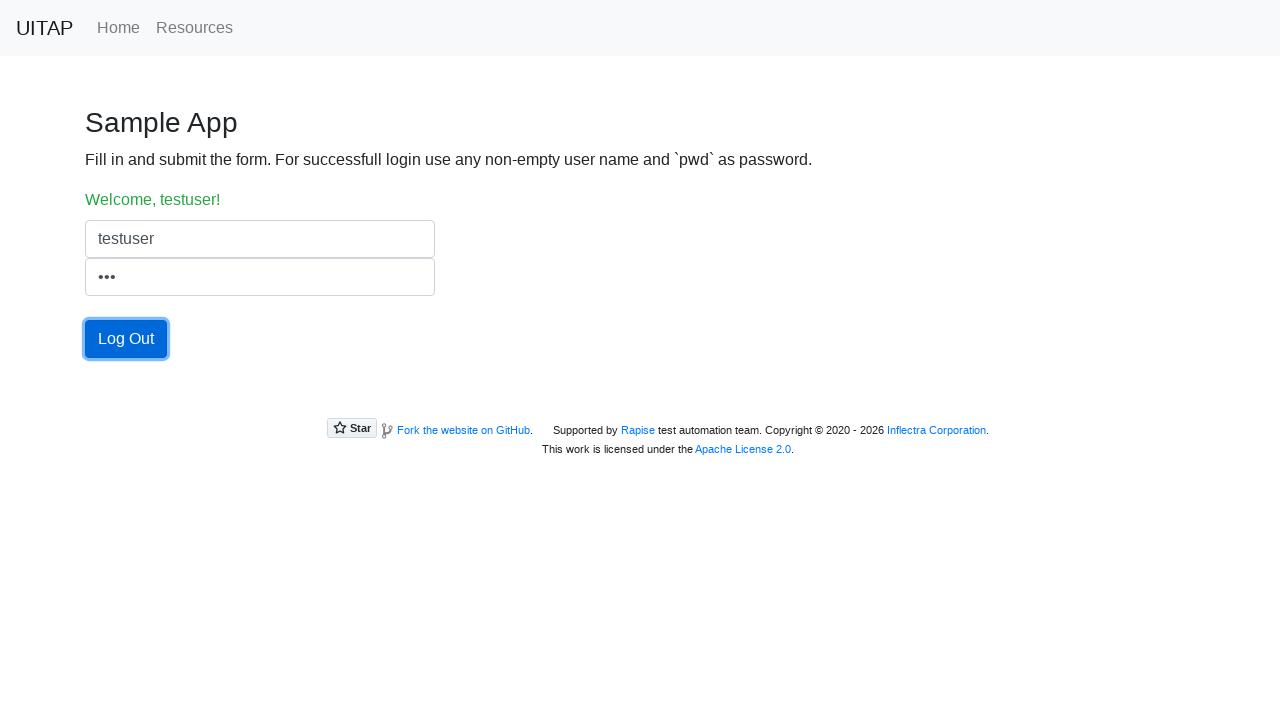